Navigates to Freshworks homepage and waits for footer links to be present on the page, verifying the page loads correctly with footer elements.

Starting URL: https://www.freshworks.com

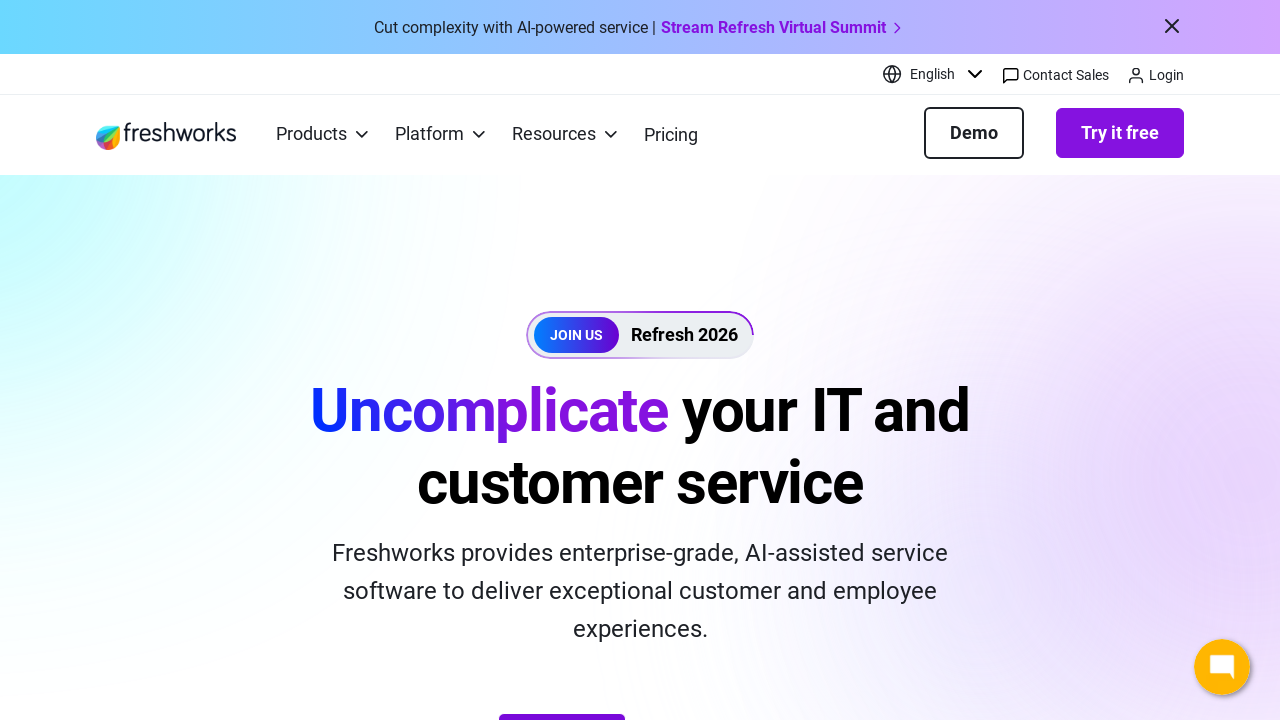

Navigated to Freshworks homepage
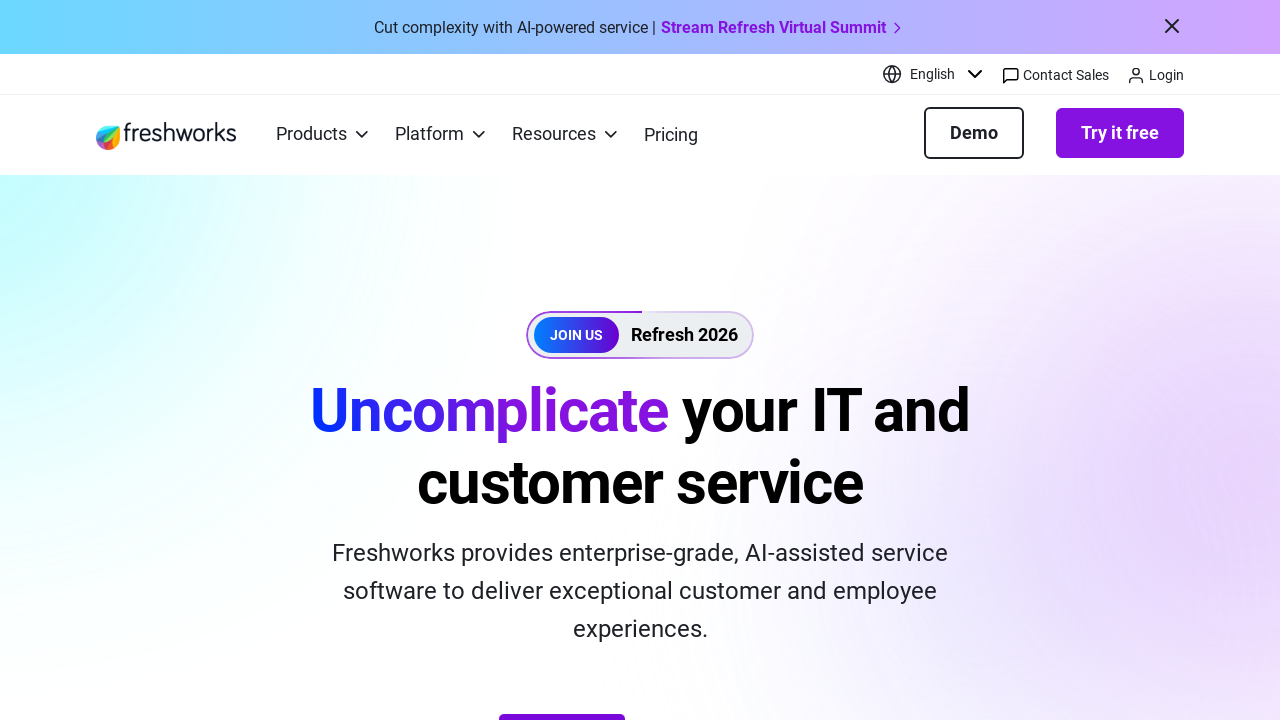

Footer links are now present on the page
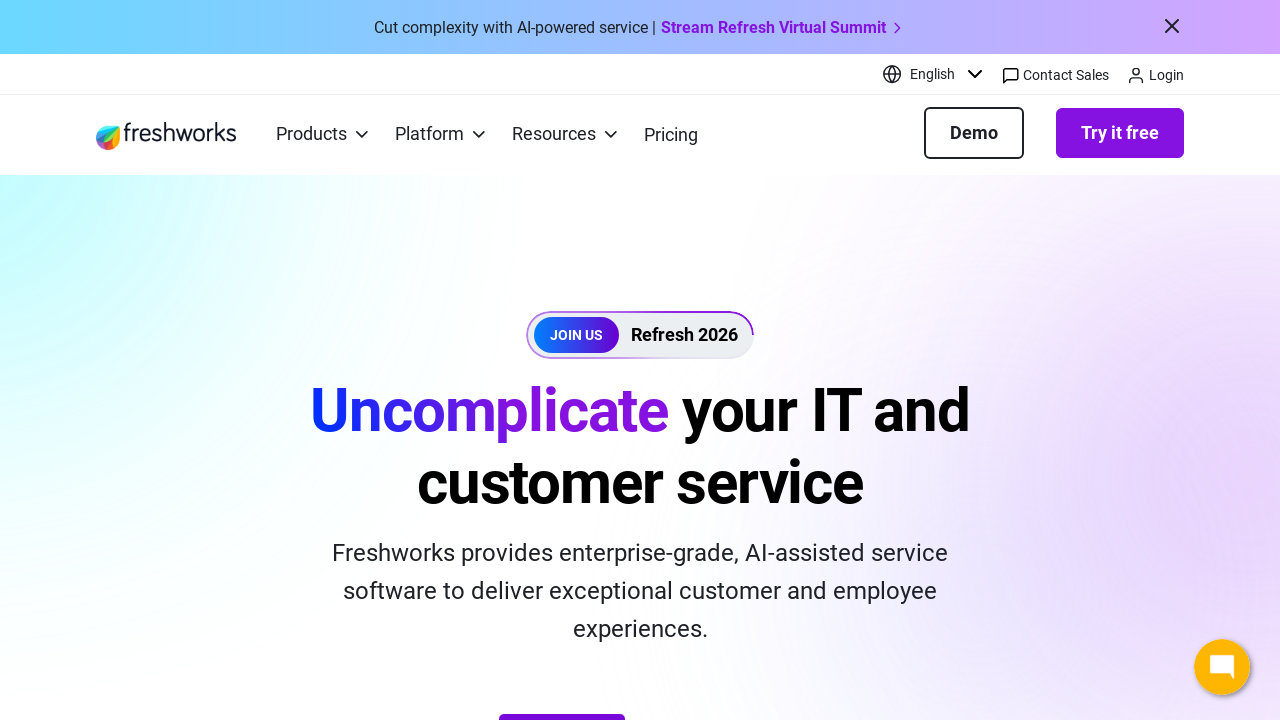

Retrieved 45 footer links from the page
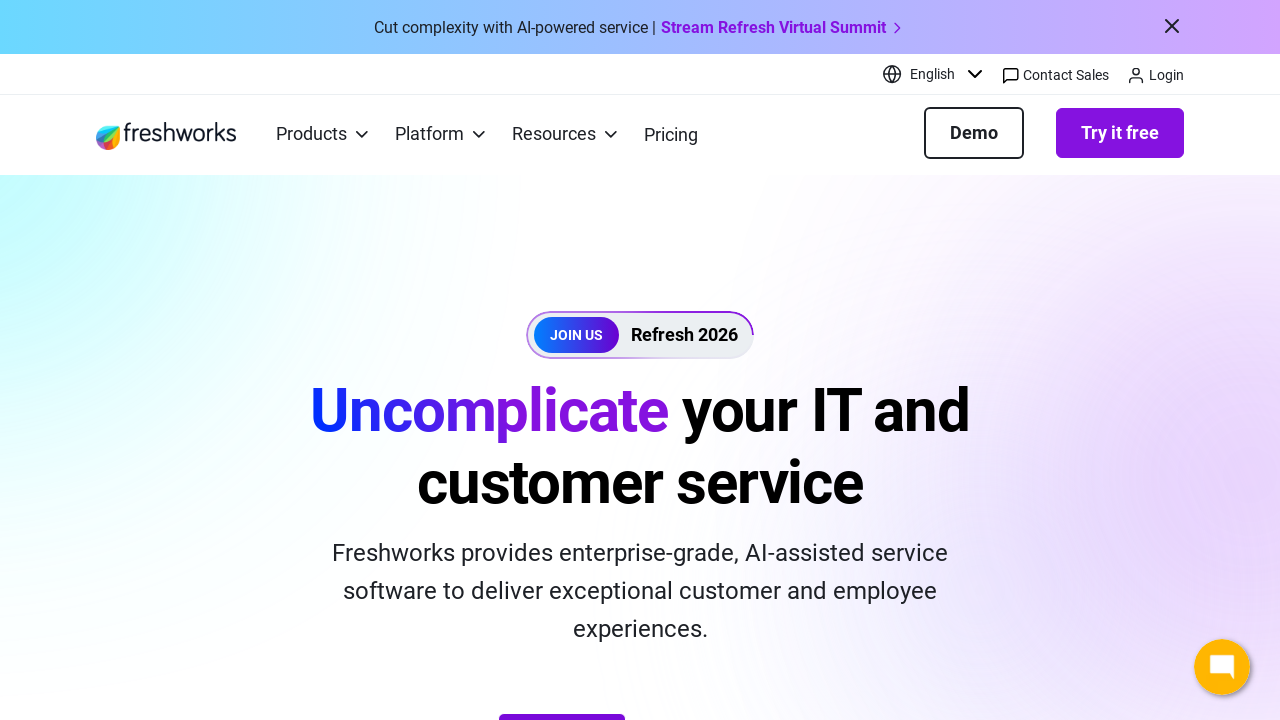

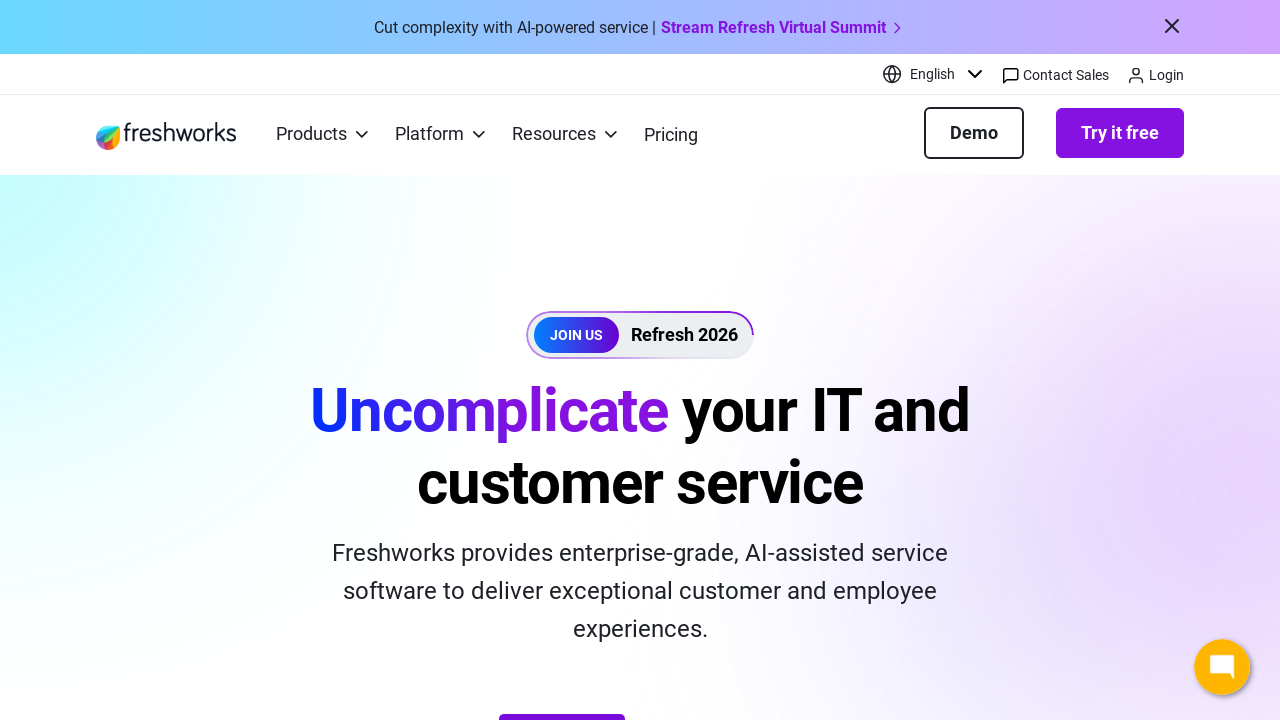